Tests filtering to display only completed todo items

Starting URL: https://demo.playwright.dev/todomvc

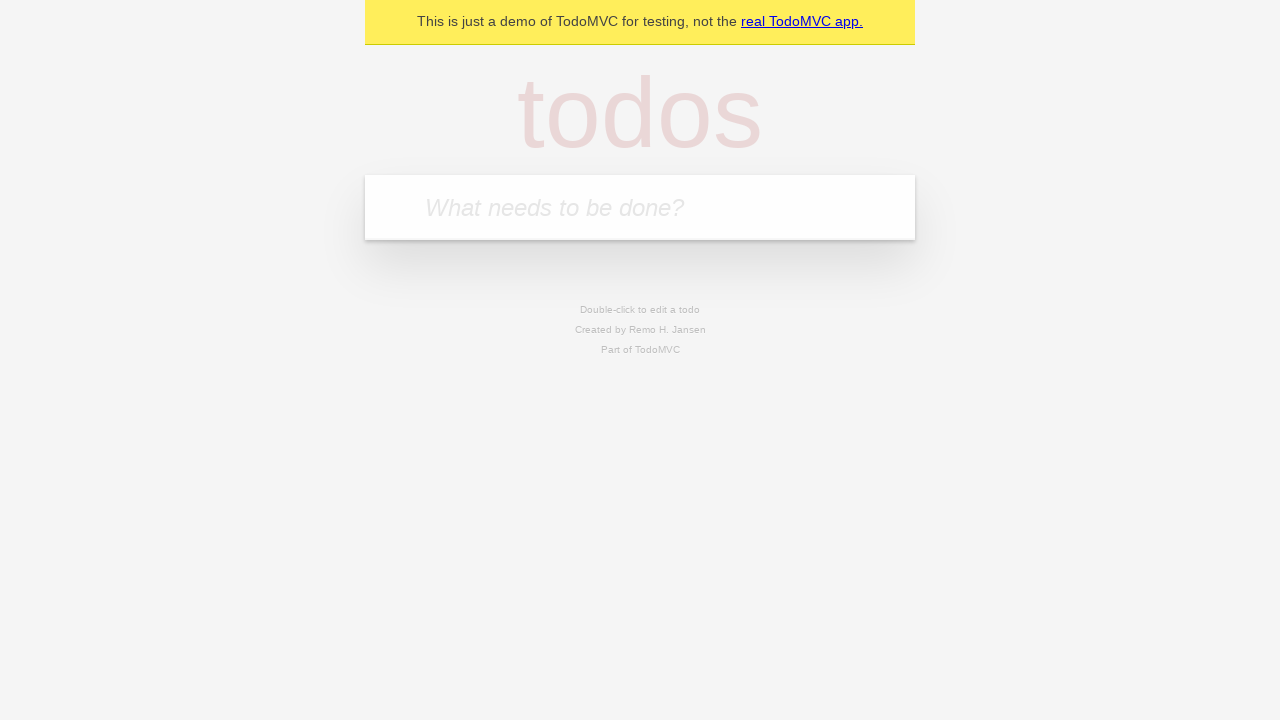

Filled todo input with 'buy some cheese' on internal:attr=[placeholder="What needs to be done?"i]
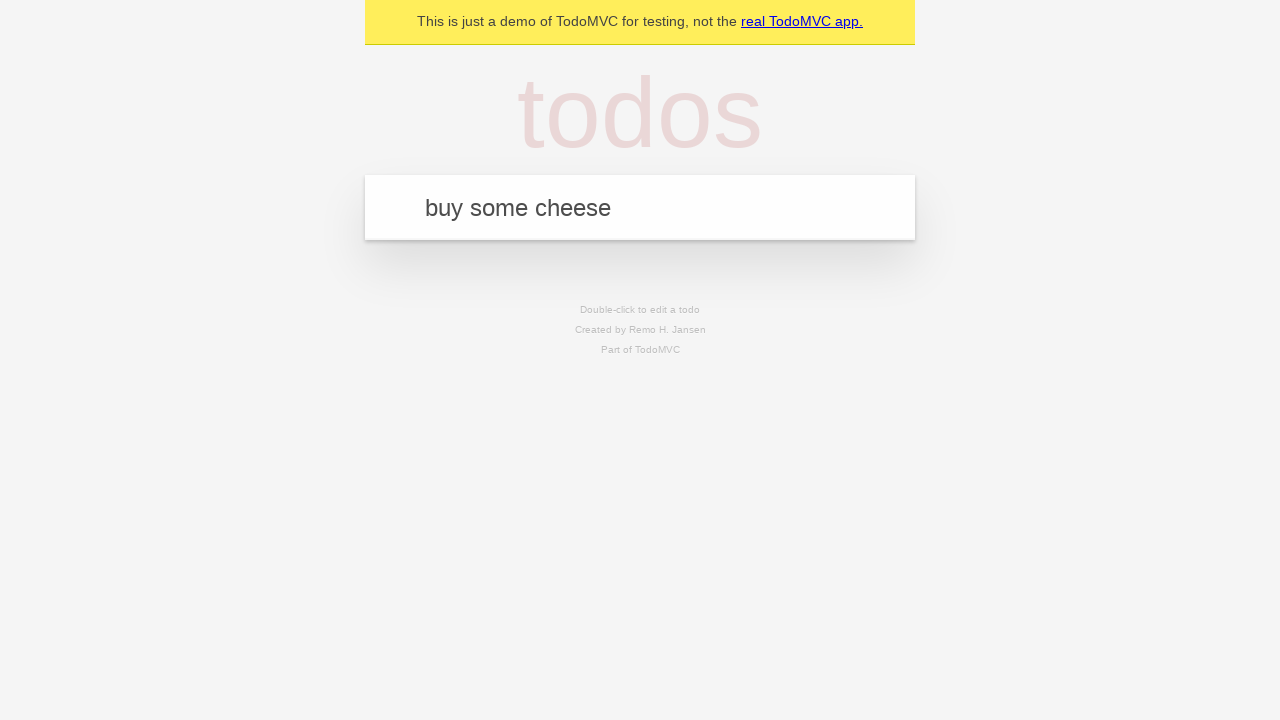

Pressed Enter to create todo 'buy some cheese' on internal:attr=[placeholder="What needs to be done?"i]
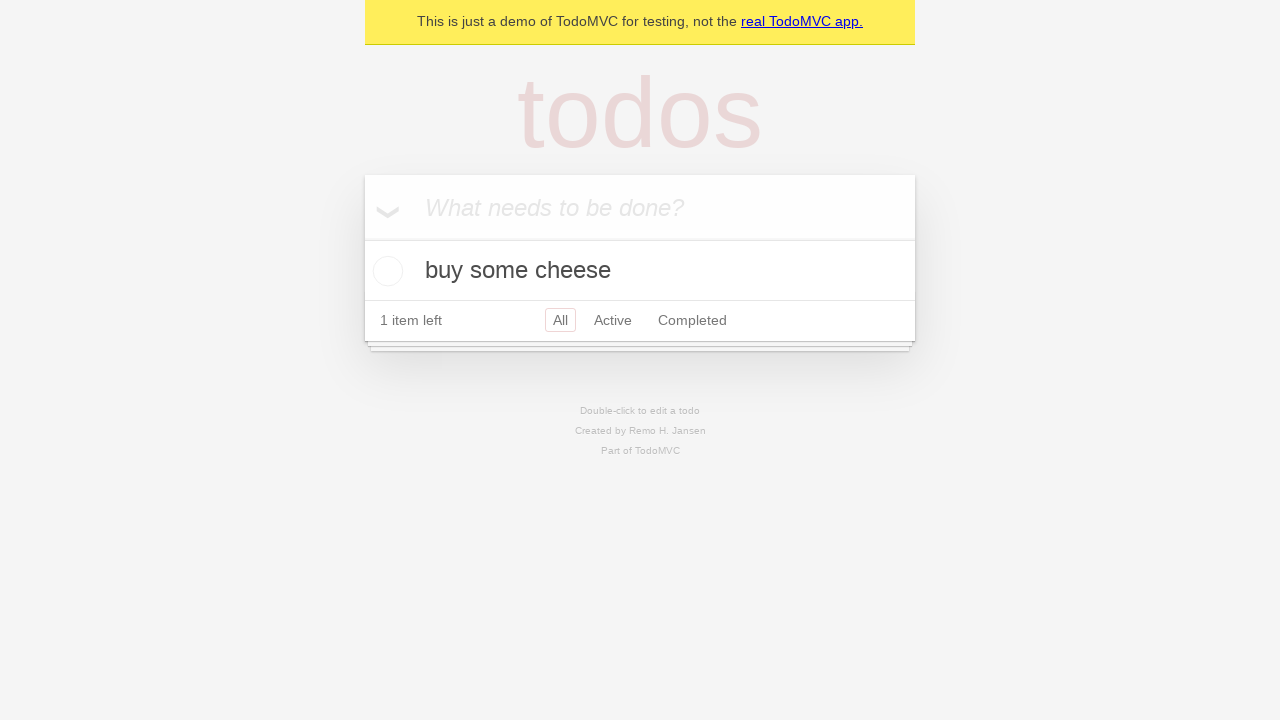

Filled todo input with 'feed the cat' on internal:attr=[placeholder="What needs to be done?"i]
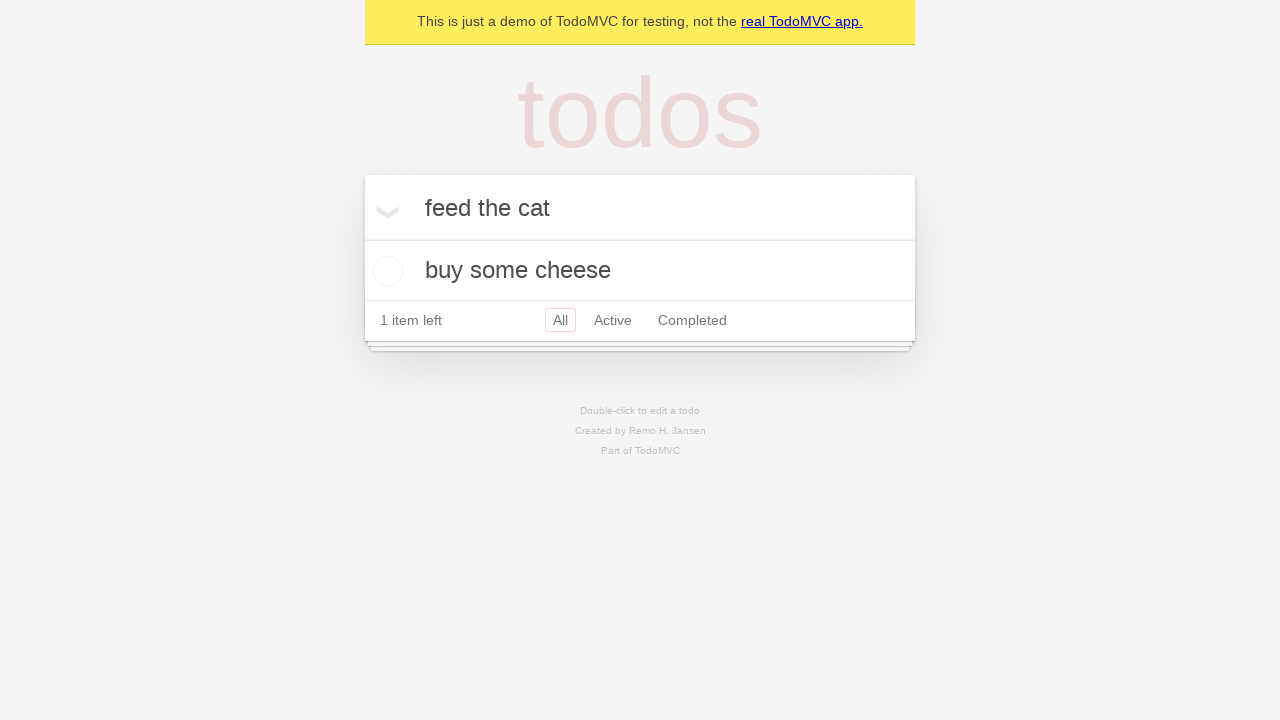

Pressed Enter to create todo 'feed the cat' on internal:attr=[placeholder="What needs to be done?"i]
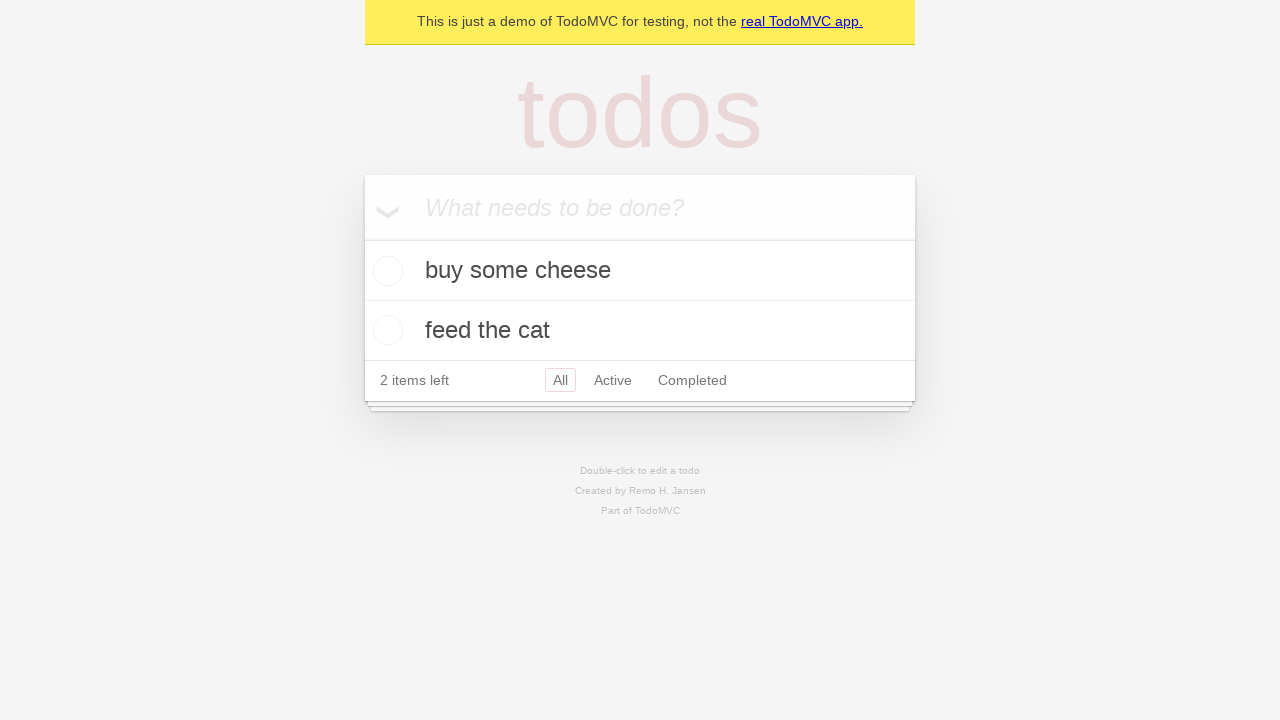

Filled todo input with 'book a doctors appointment' on internal:attr=[placeholder="What needs to be done?"i]
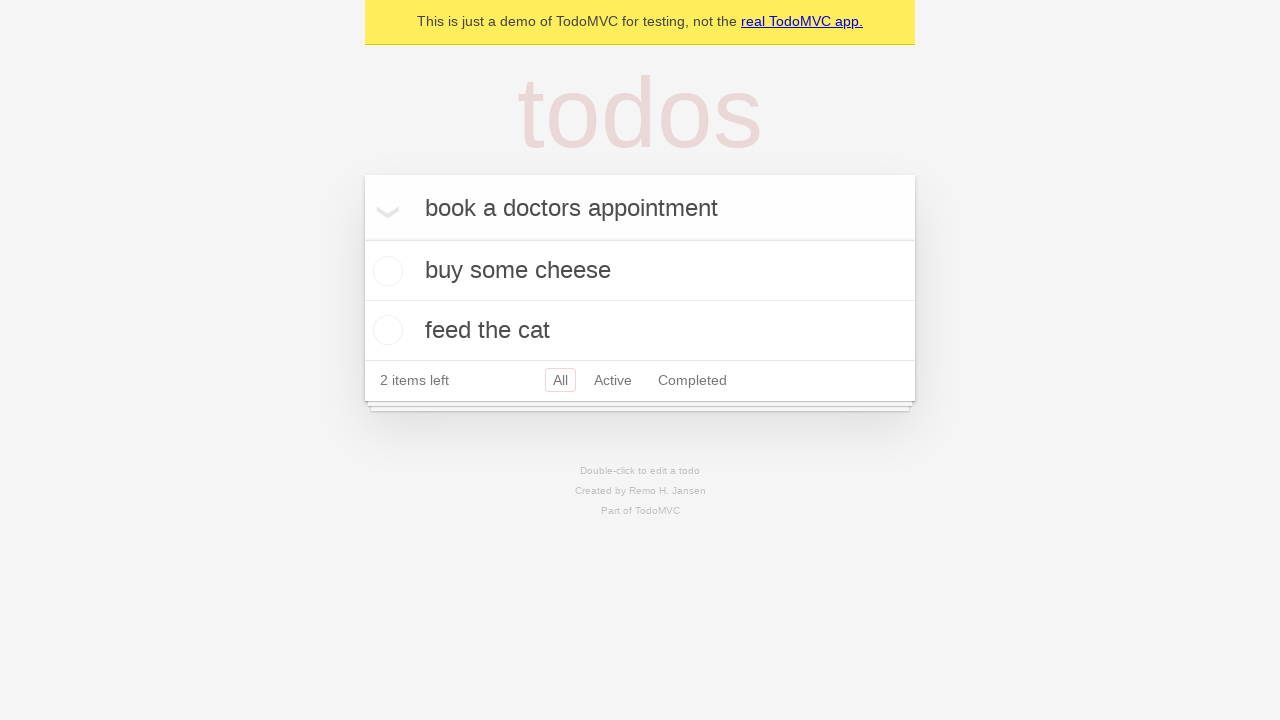

Pressed Enter to create todo 'book a doctors appointment' on internal:attr=[placeholder="What needs to be done?"i]
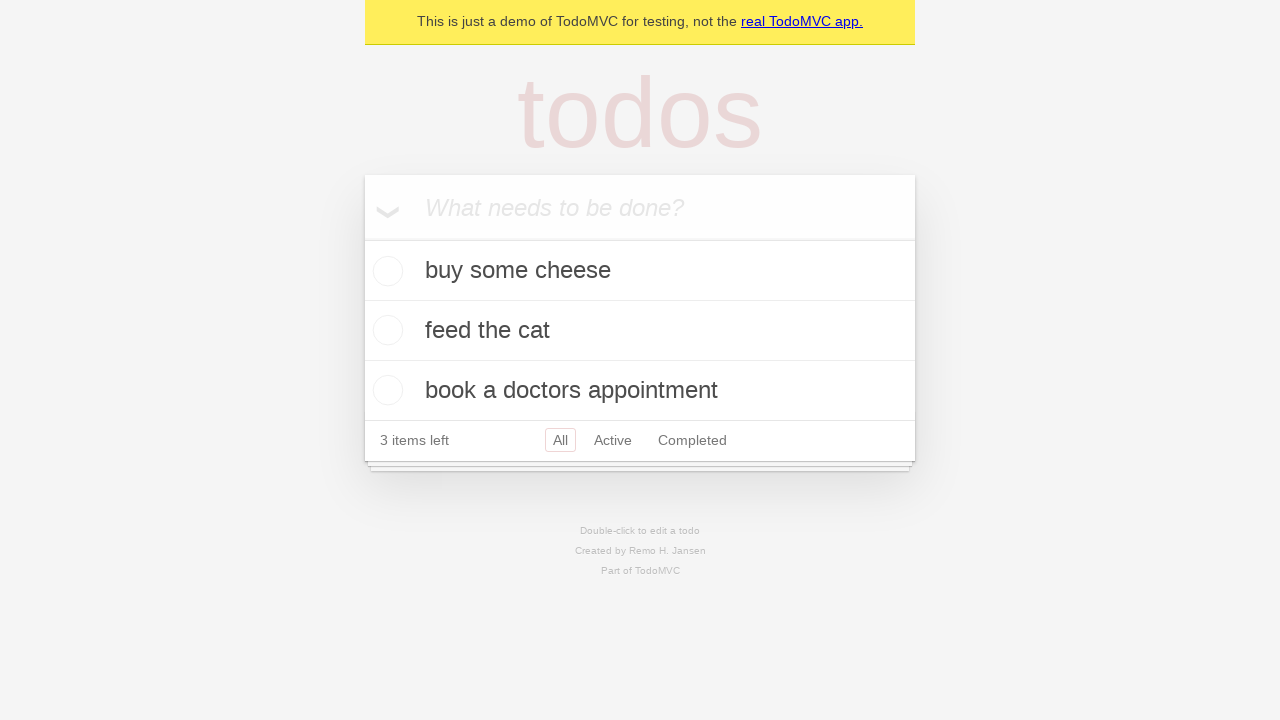

Checked the second todo item at (385, 330) on [data-testid='todo-item'] >> nth=1 >> internal:role=checkbox
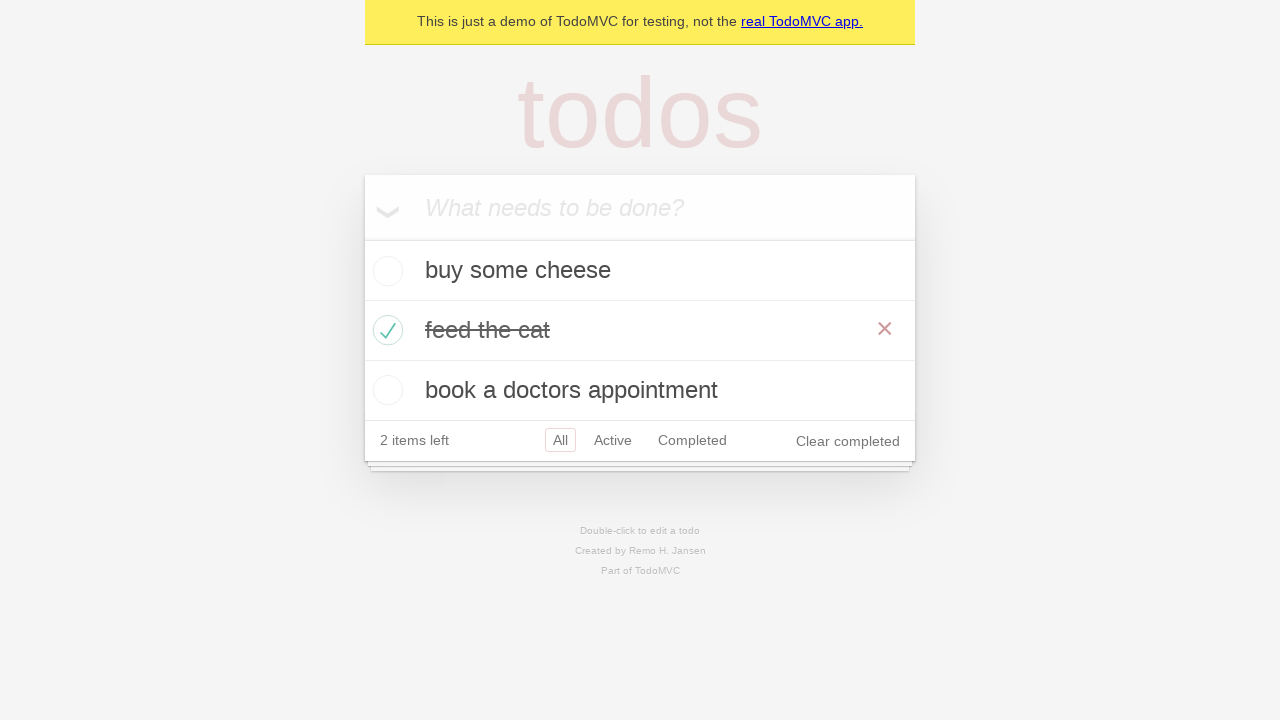

Clicked Completed filter link at (692, 440) on internal:role=link[name="Completed"i]
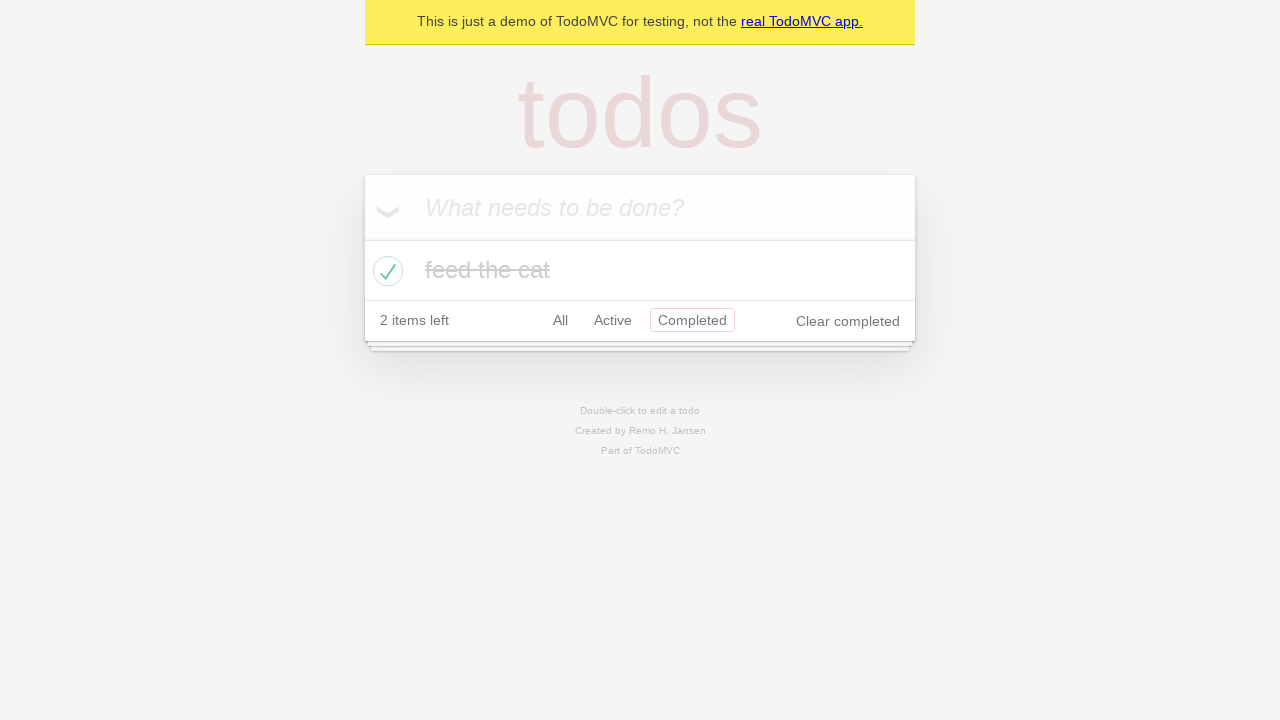

Waited for filter to apply
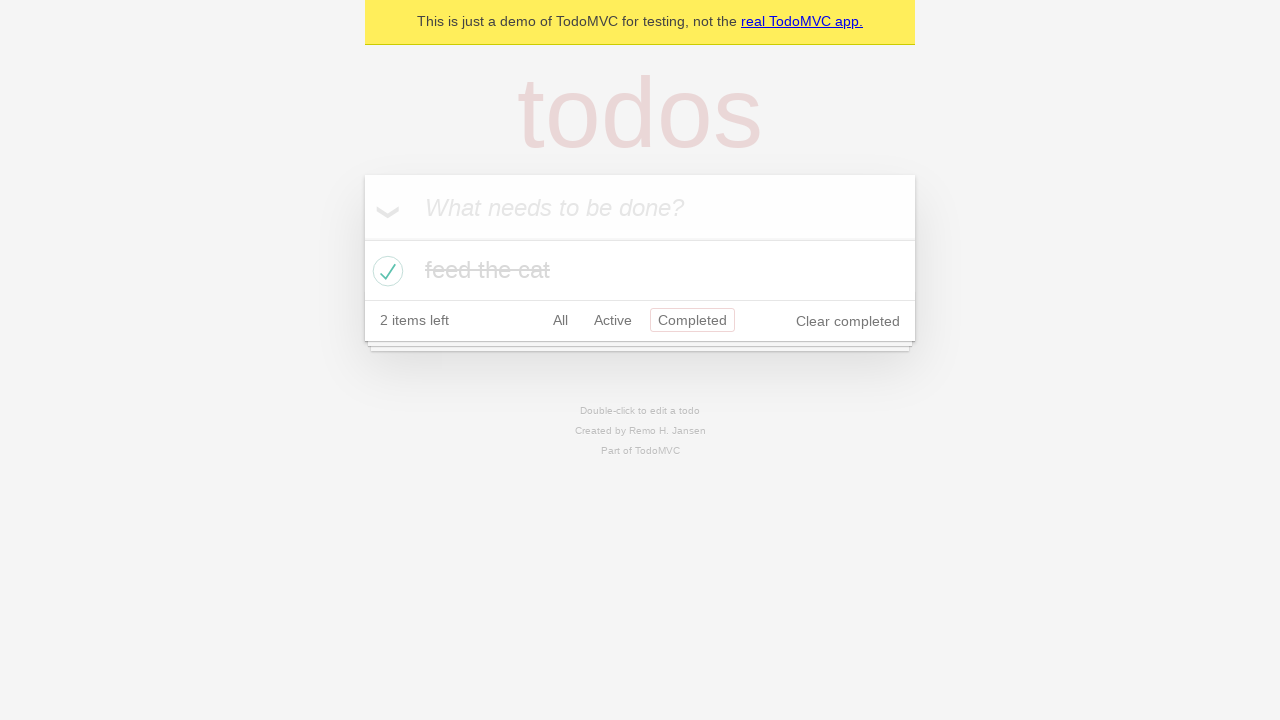

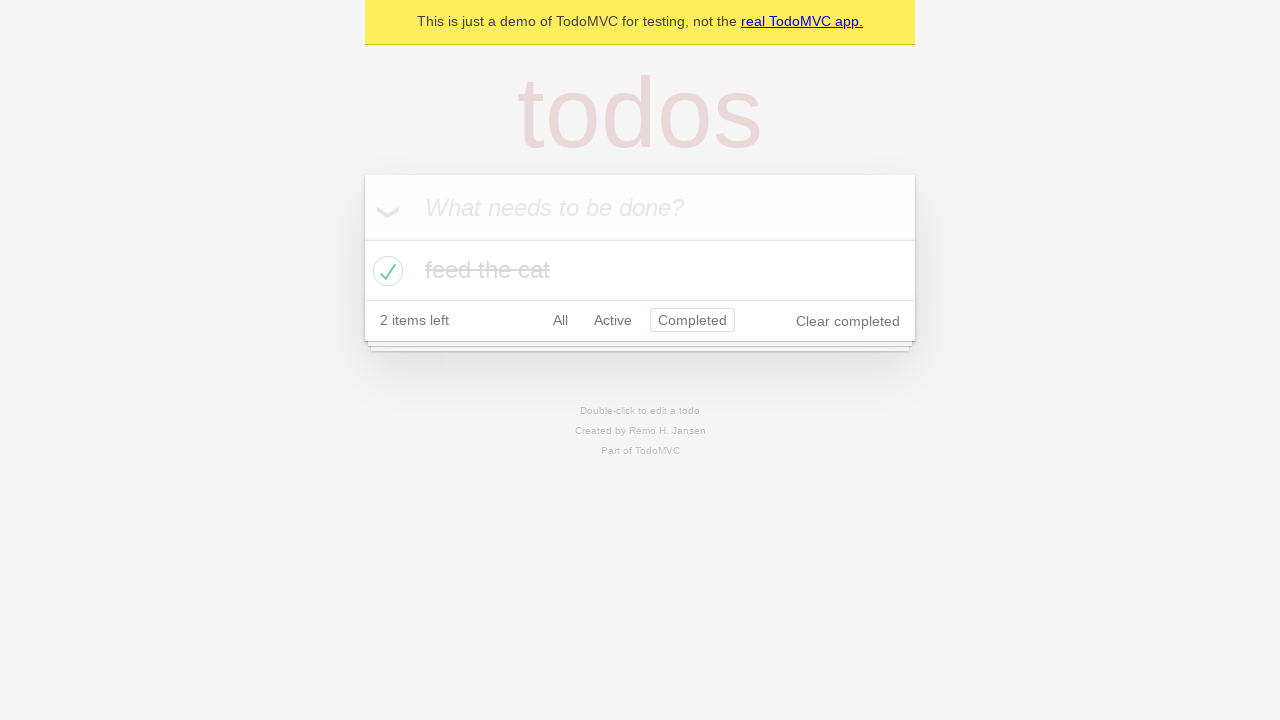